Tests a registration form by filling out personal information fields (first name, last name, birthday, gender, email, phone) and submitting the form.

Starting URL: https://colorlib.com/etc/regform/colorlib-regform-4/

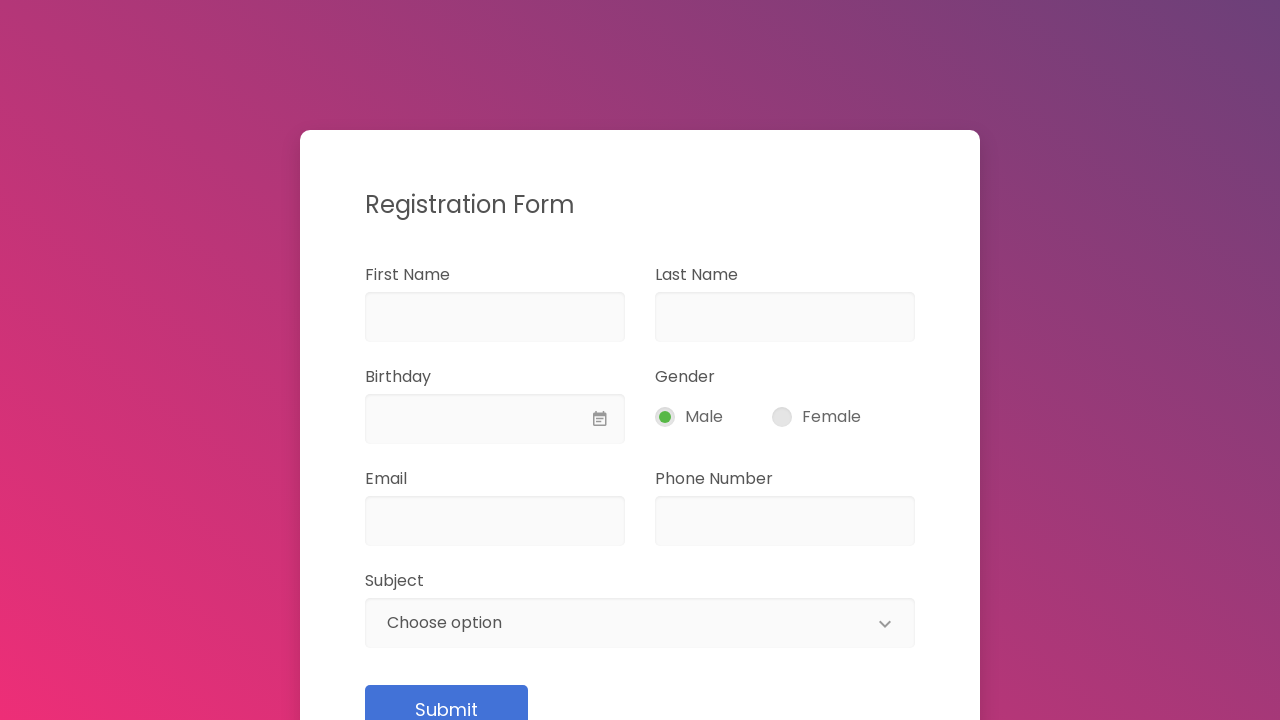

Filled first name field with 'Marcus' on input[name='first_name']
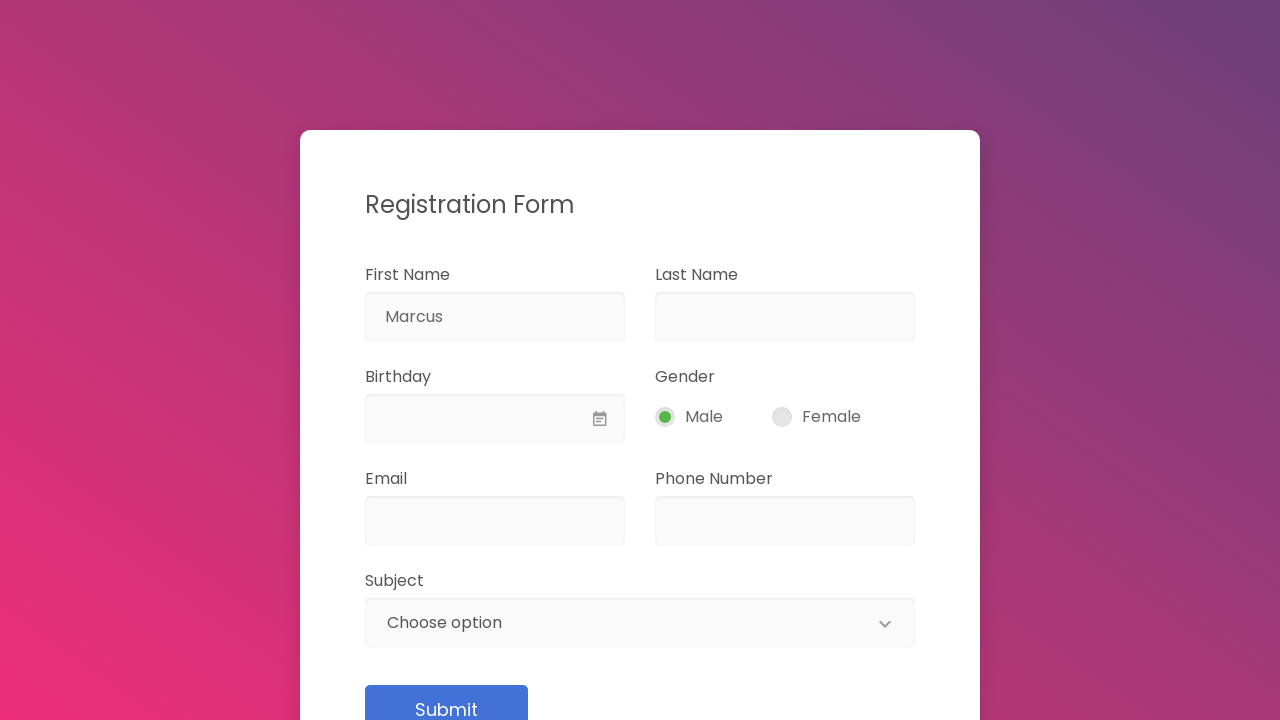

Filled last name field with 'Smith' on input[name='last_name']
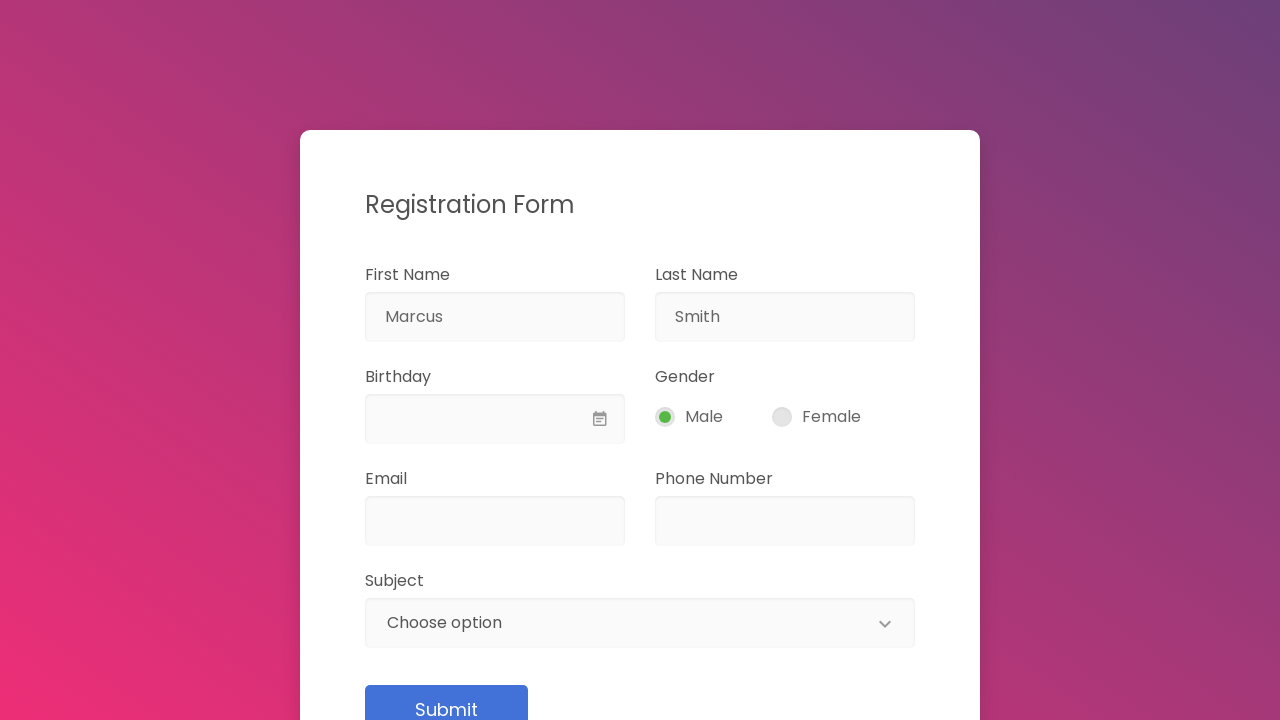

Filled birthday field with '01/01/1980' on input[name='birthday']
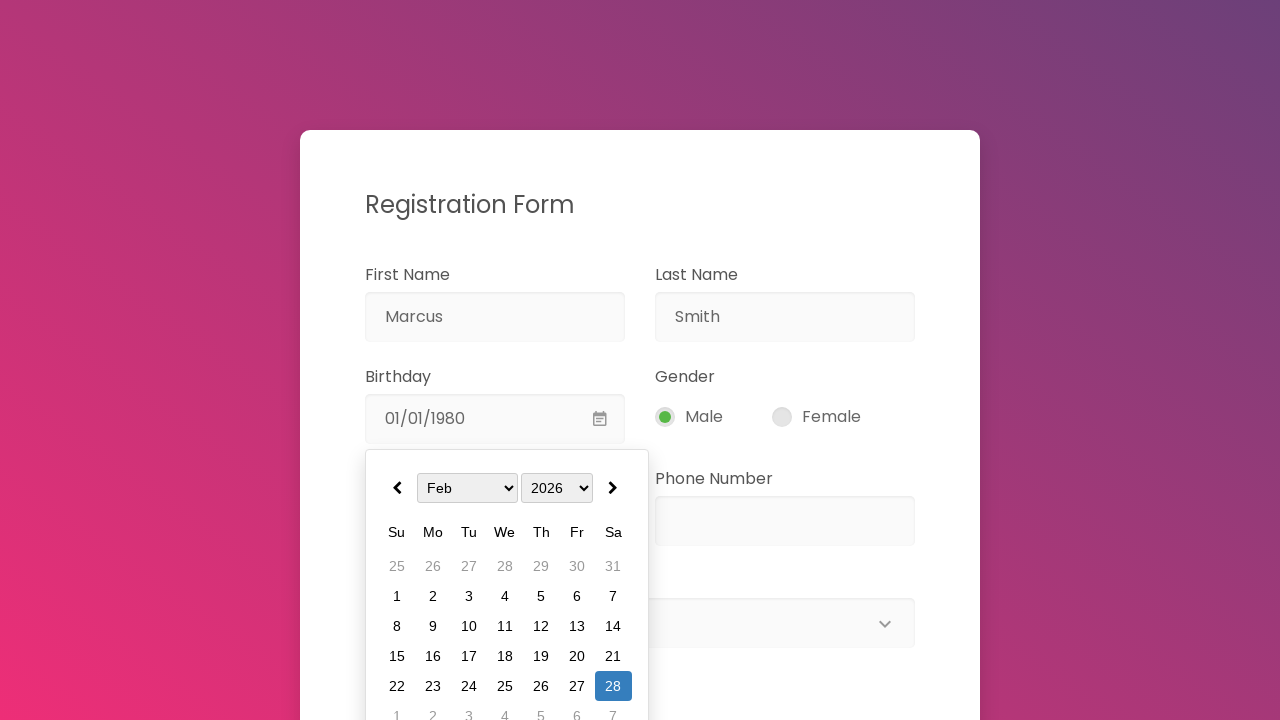

Clicked gender radio button at (689, 416) on .radio-container
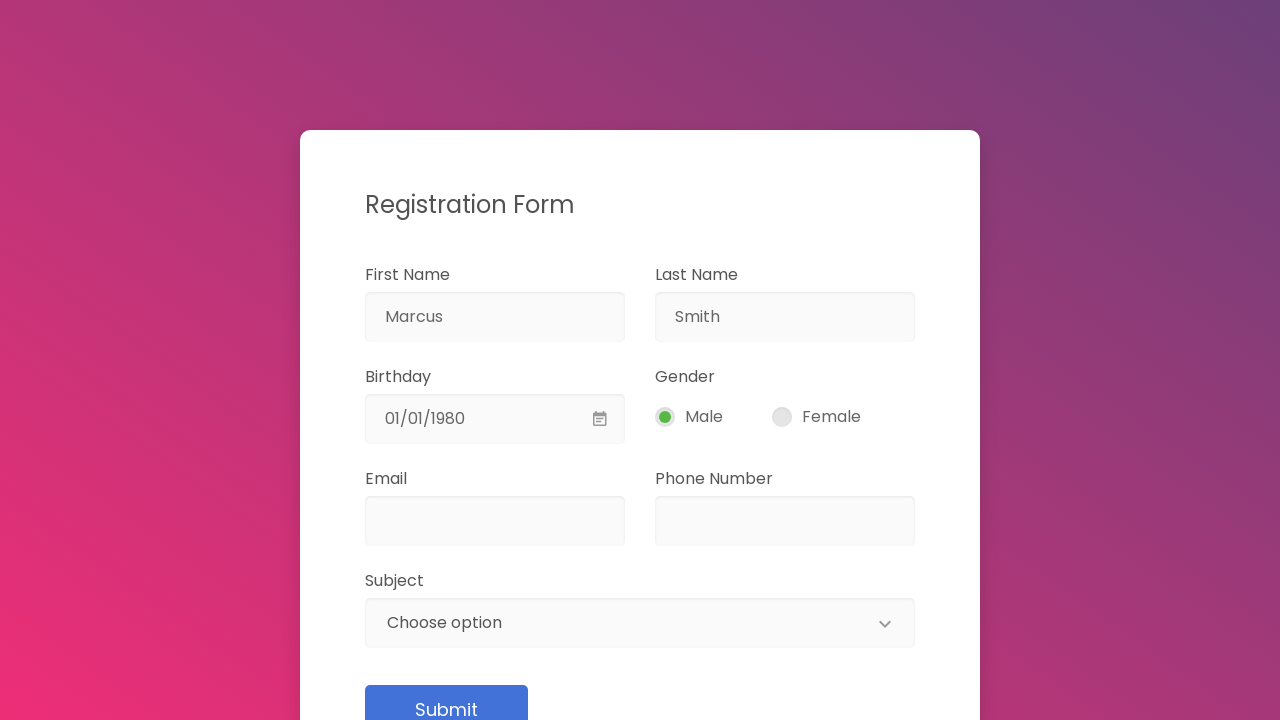

Filled email field with 'marcus@test.com' on input[name='email']
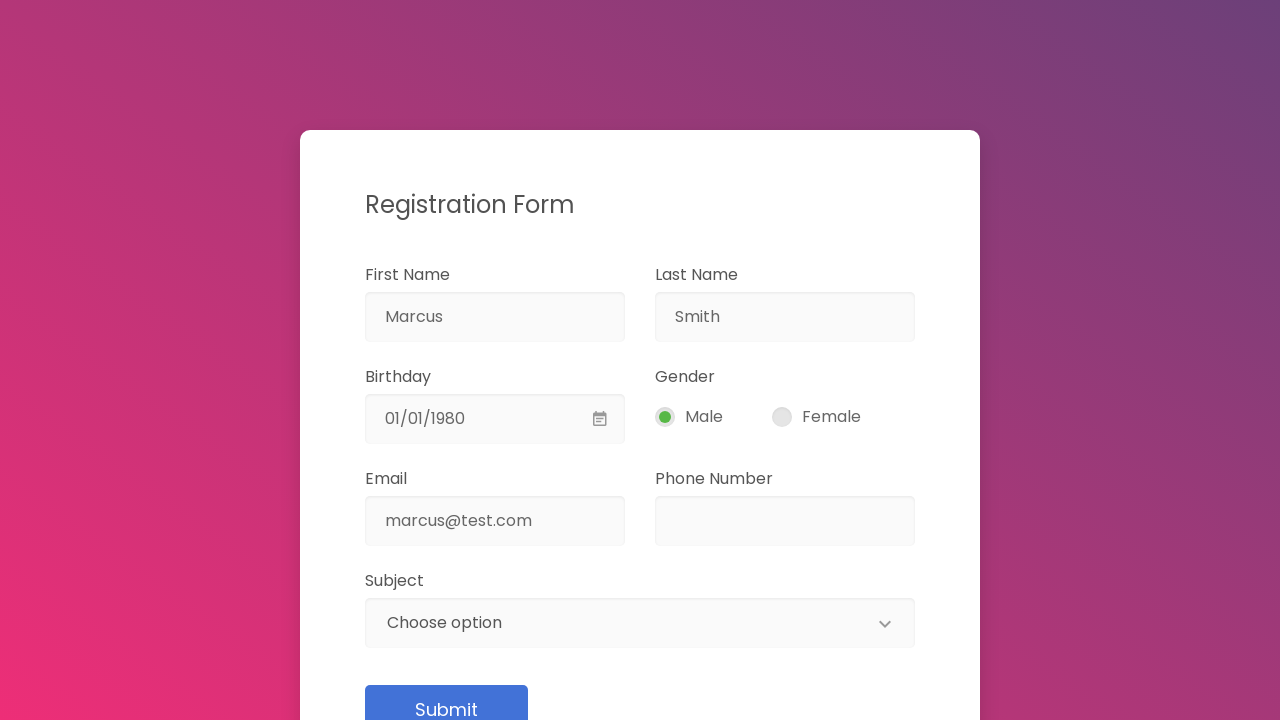

Filled phone field with '555-555-1234' on input[name='phone']
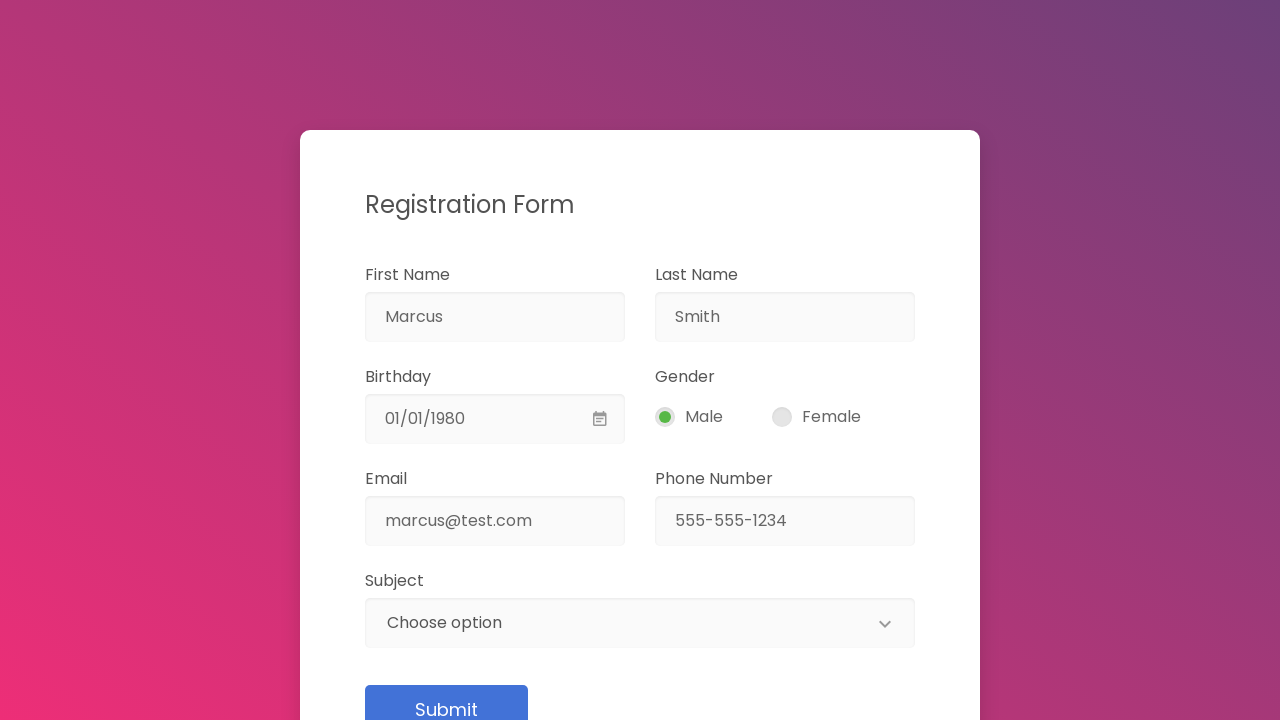

Clicked submit button to register form at (446, 695) on button.btn.btn--radius-2.btn--blue
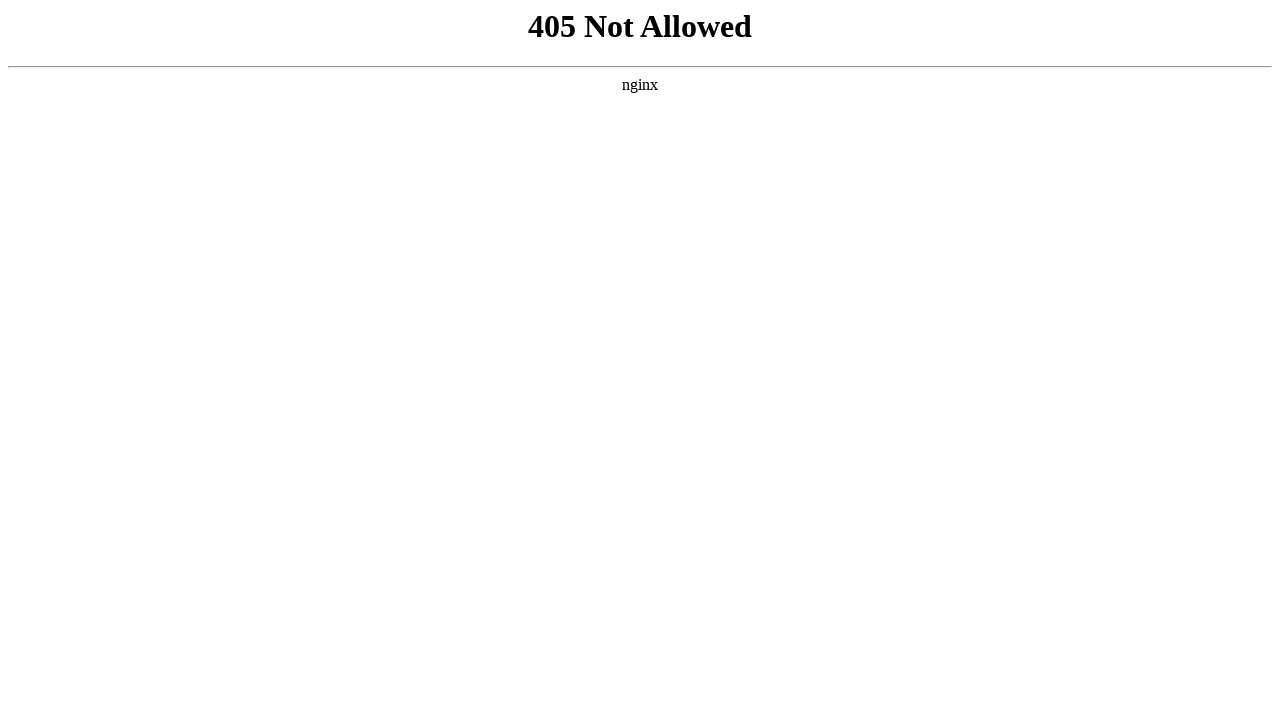

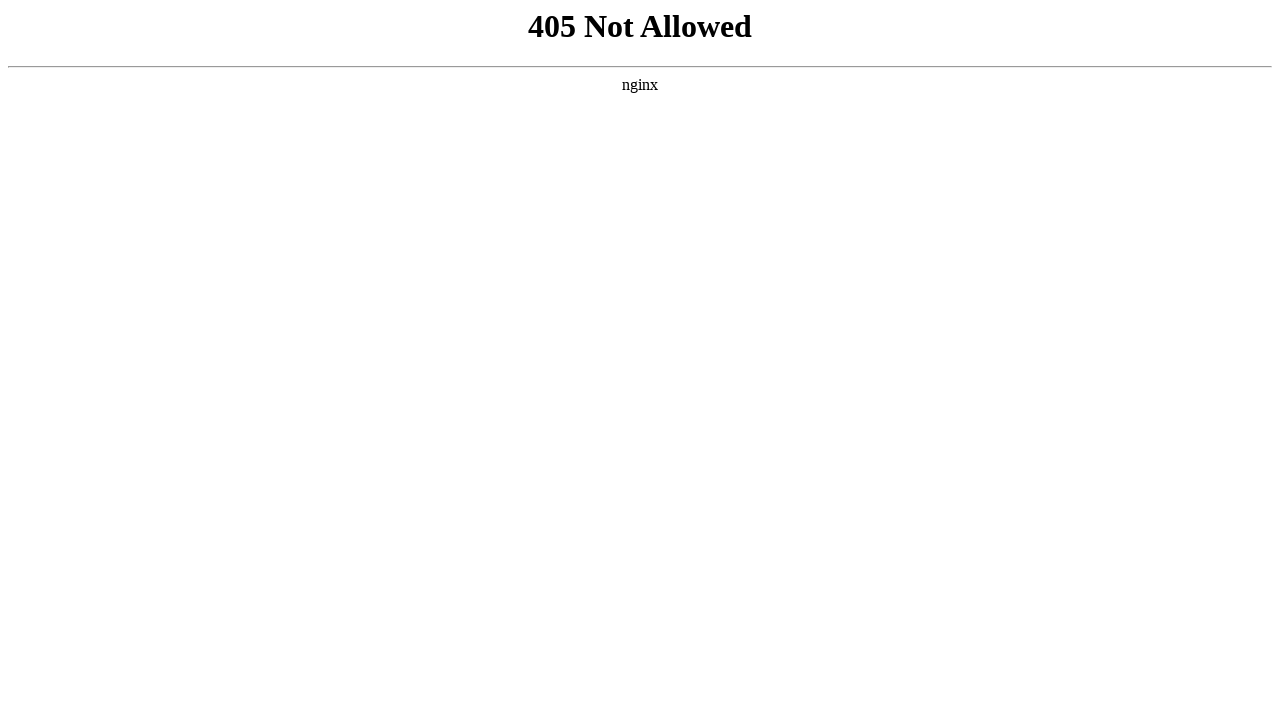